Tests button click functionality and verifies success message appears

Starting URL: https://ultimateqa.com/simple-html-elements-for-automation/

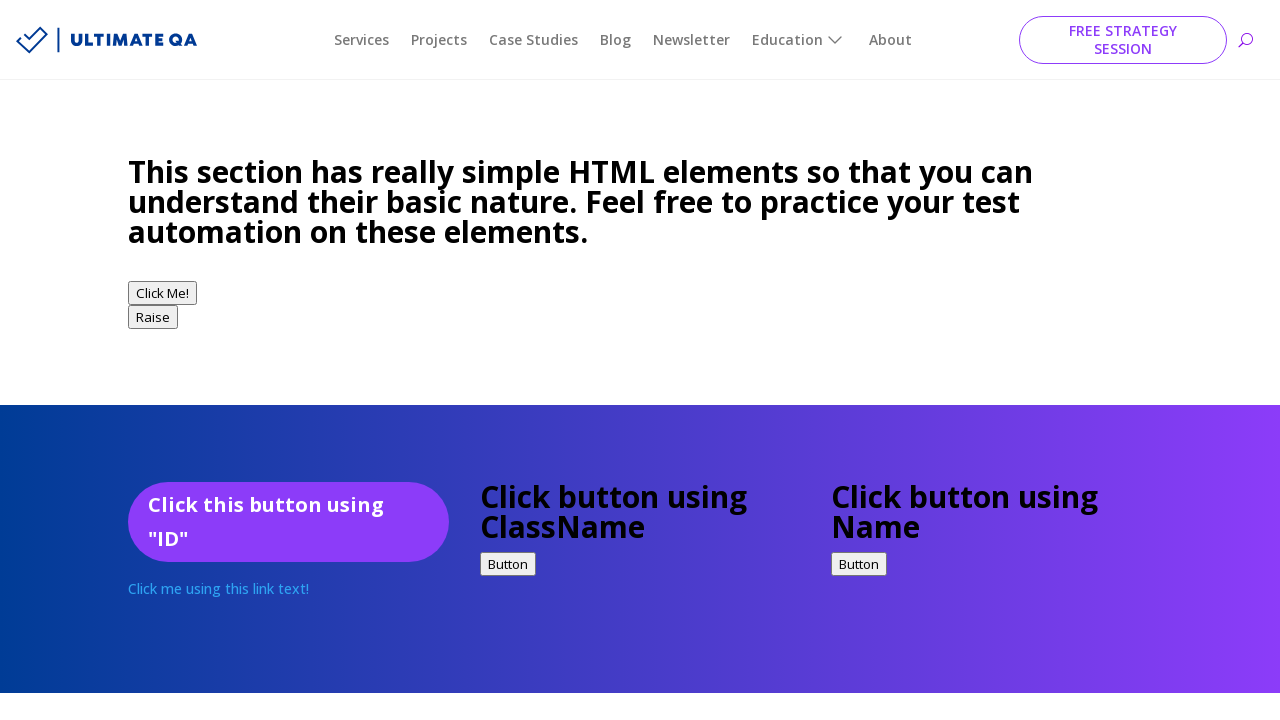

Clicked button with ID 'idExample' at (288, 522) on #idExample
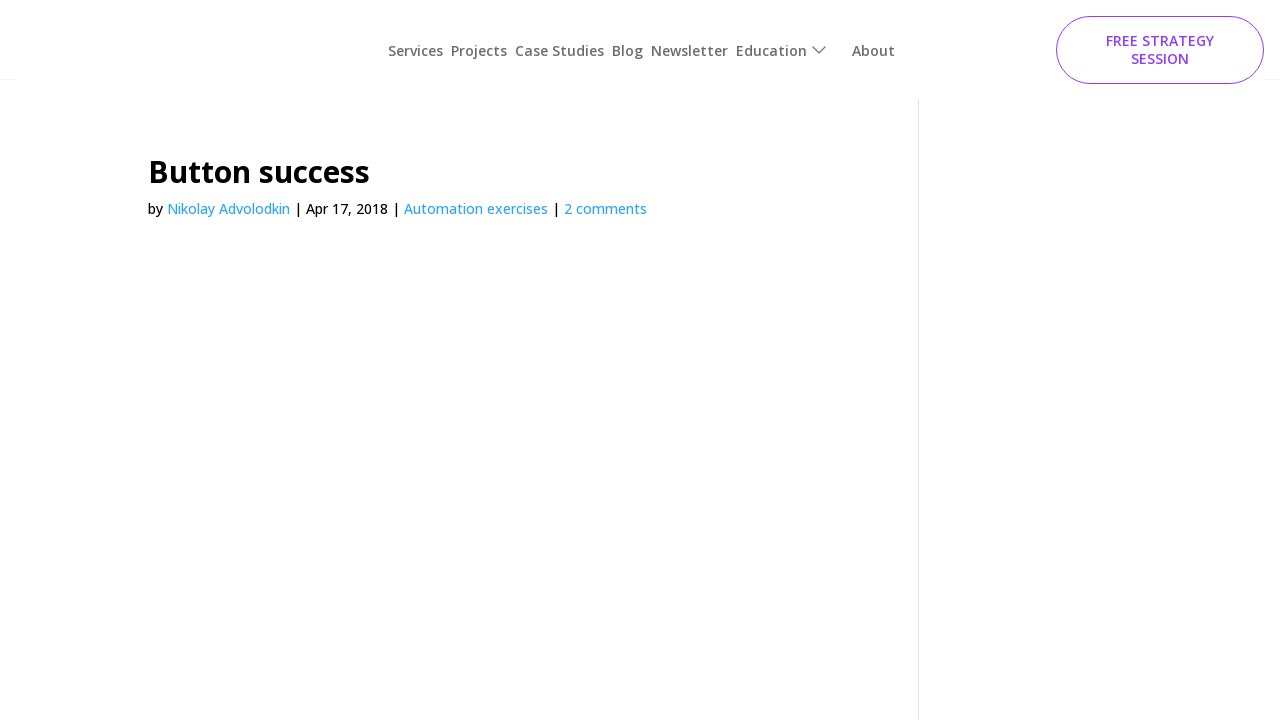

Retrieved success message text from entry-title element
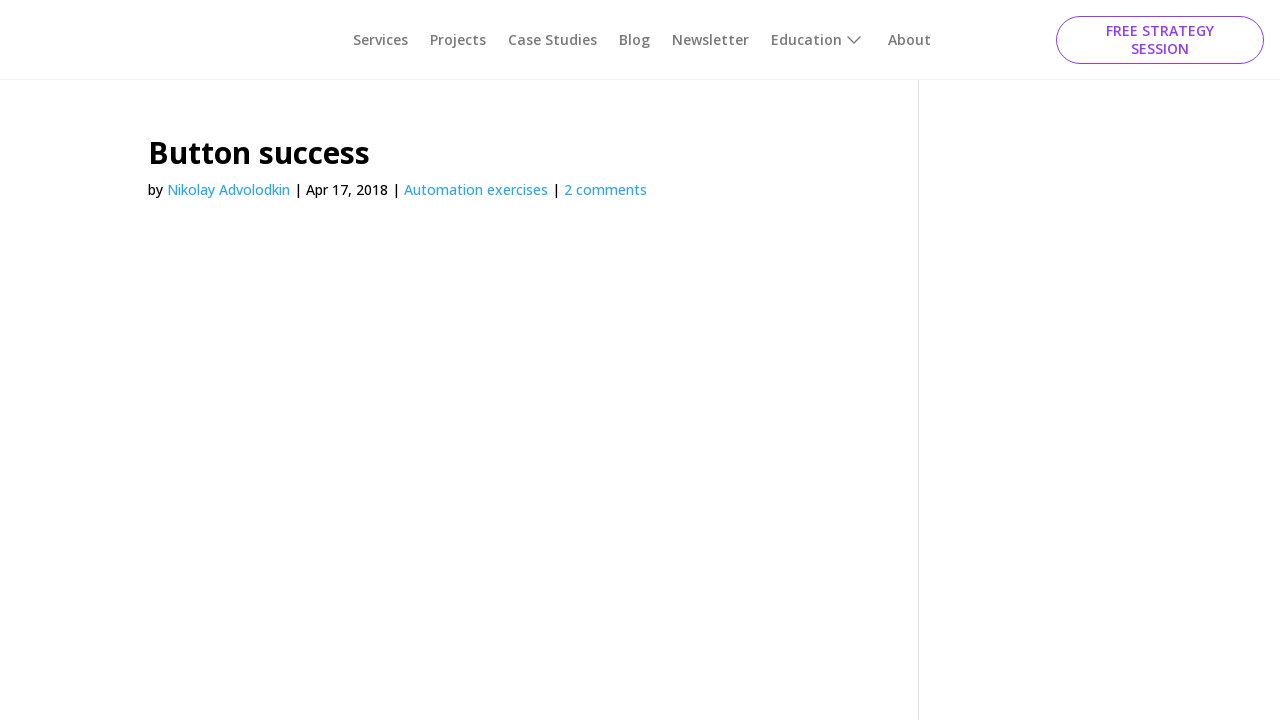

Verified success message equals 'Button success'
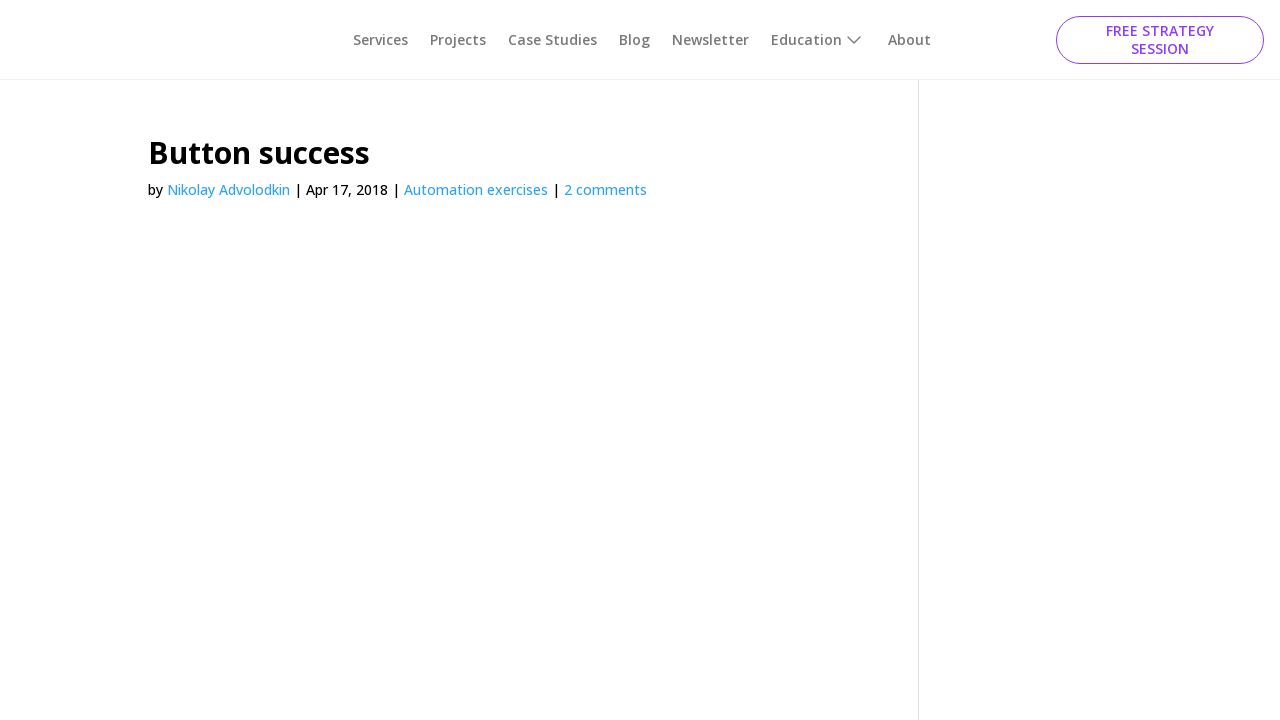

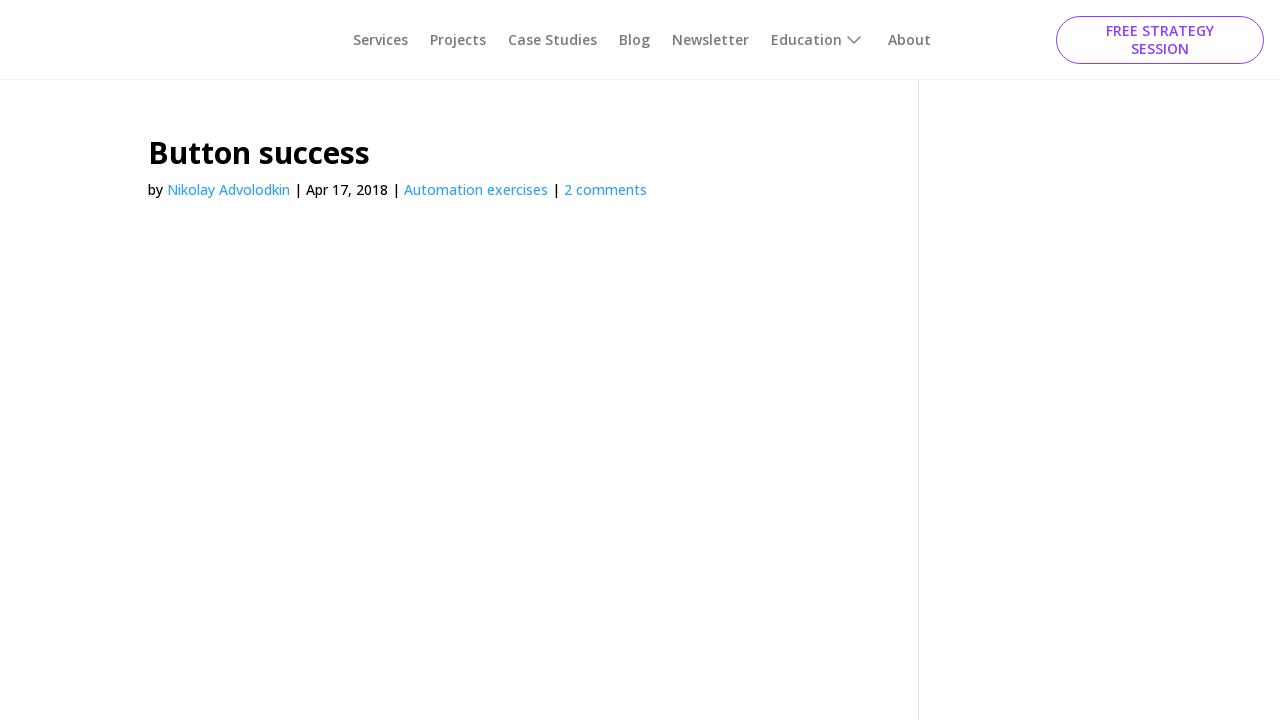